Tests that clicking the Due column header twice sorts the table data in descending order by verifying the Due values are ordered from highest to lowest.

Starting URL: http://the-internet.herokuapp.com/tables

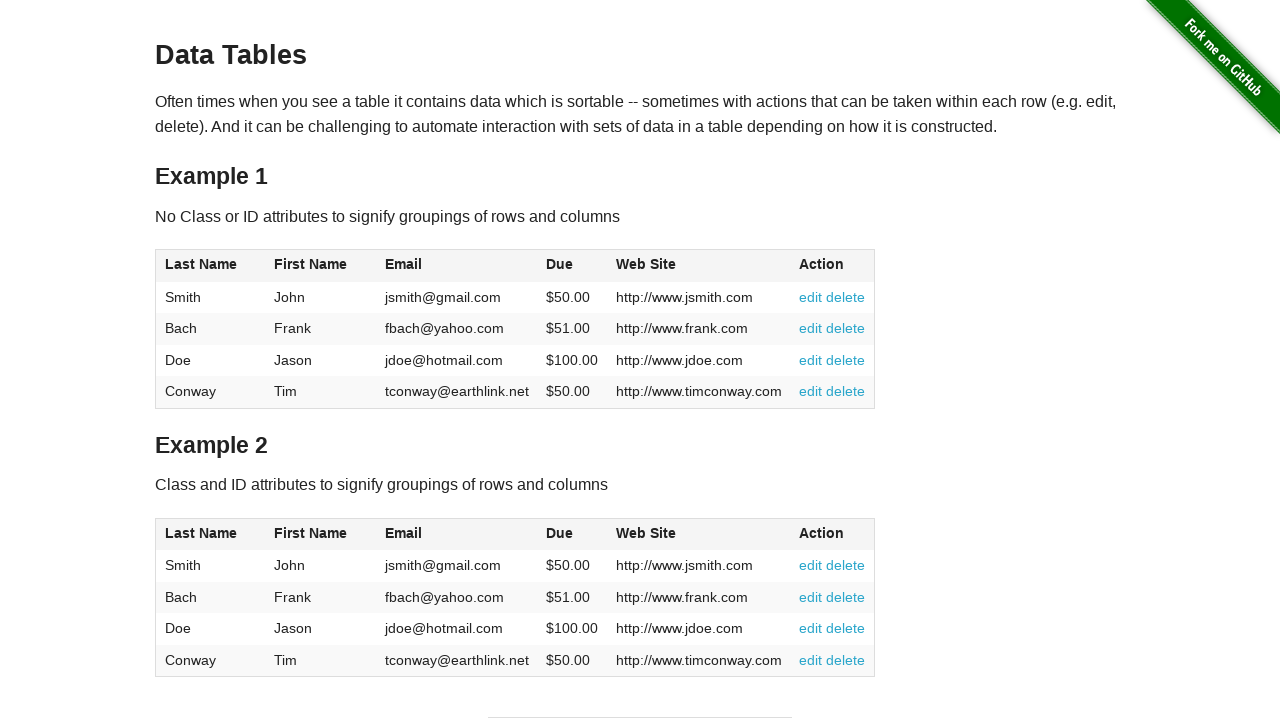

Clicked Due column header first time at (572, 266) on #table1 thead tr th:nth-of-type(4)
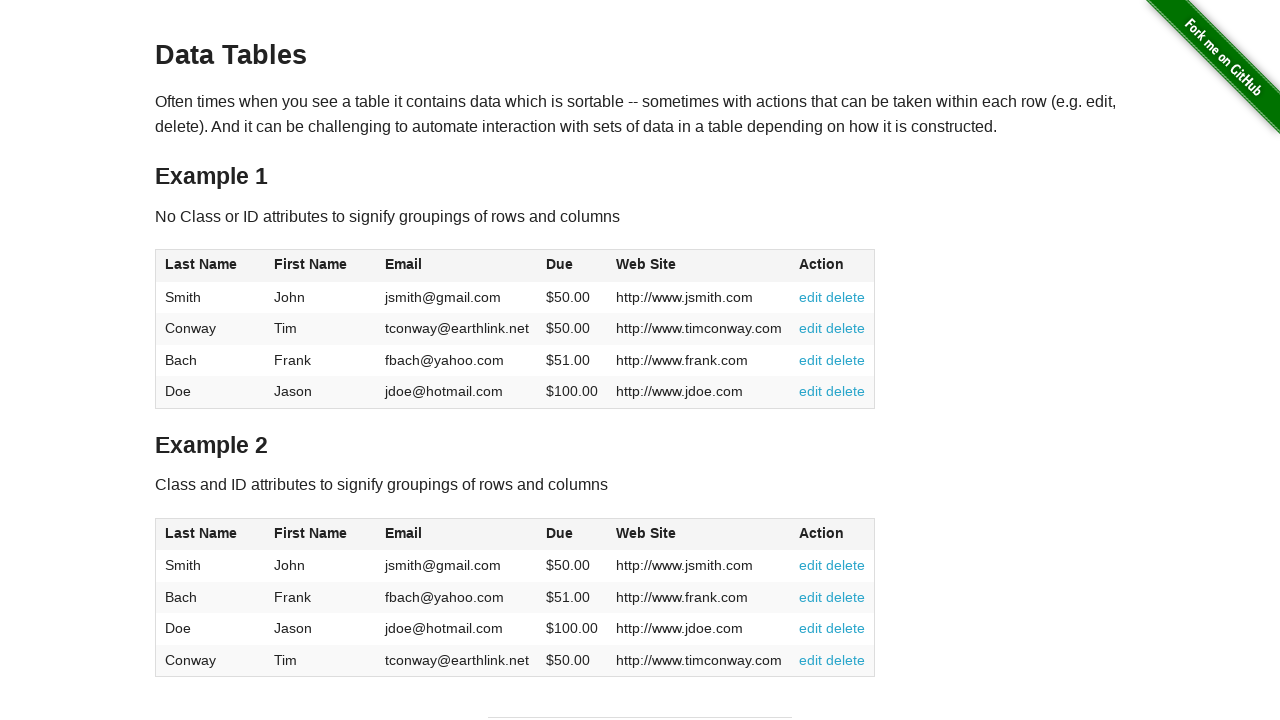

Clicked Due column header second time to sort descending at (572, 266) on #table1 thead tr th:nth-of-type(4)
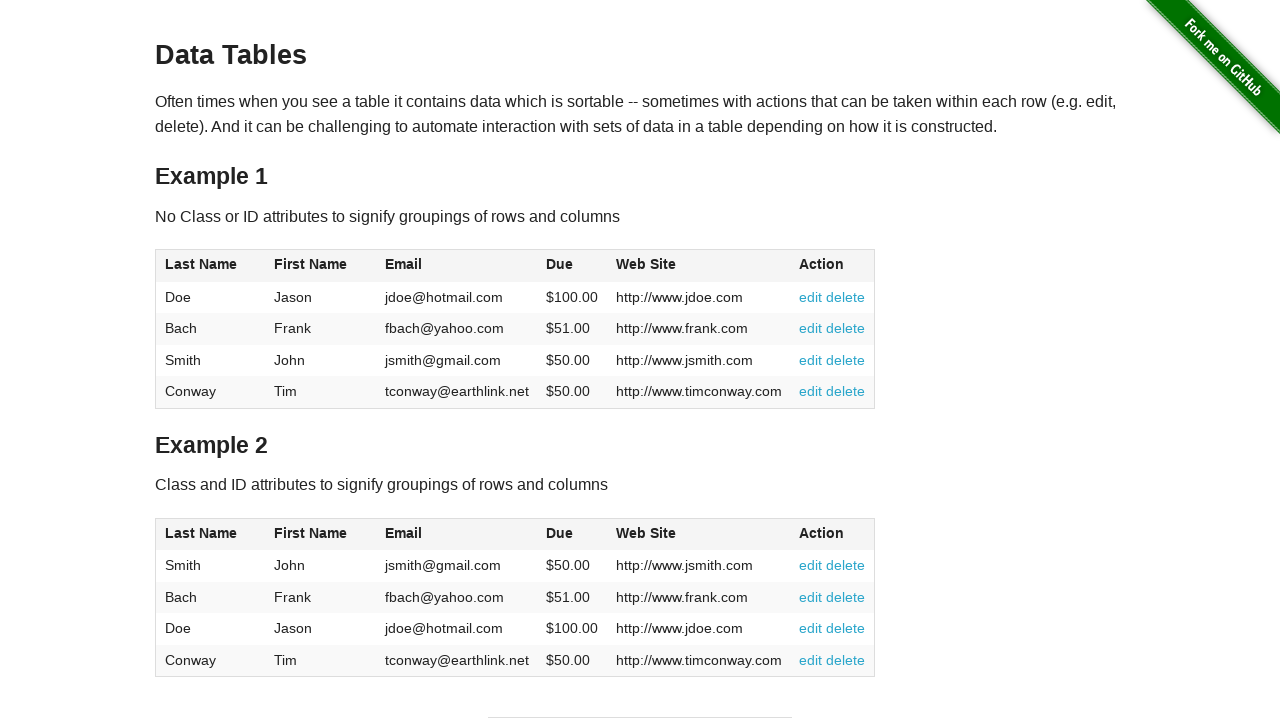

Table body loaded and Due column cells are visible
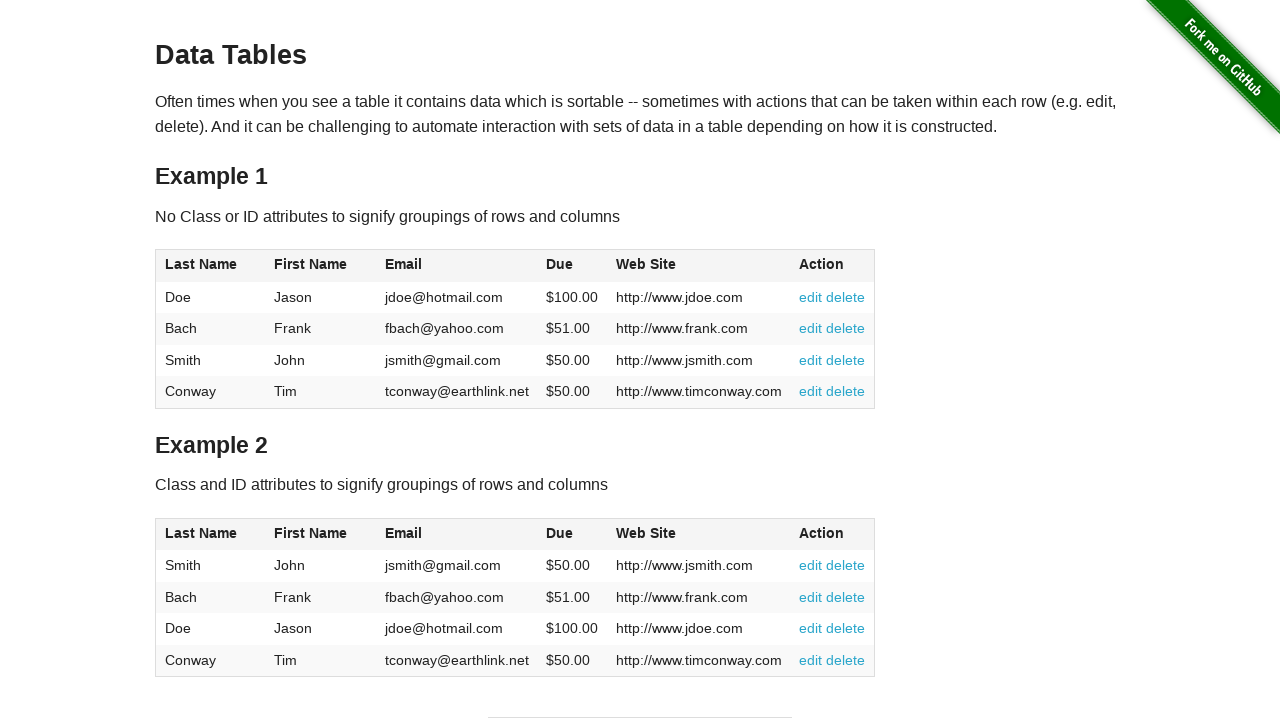

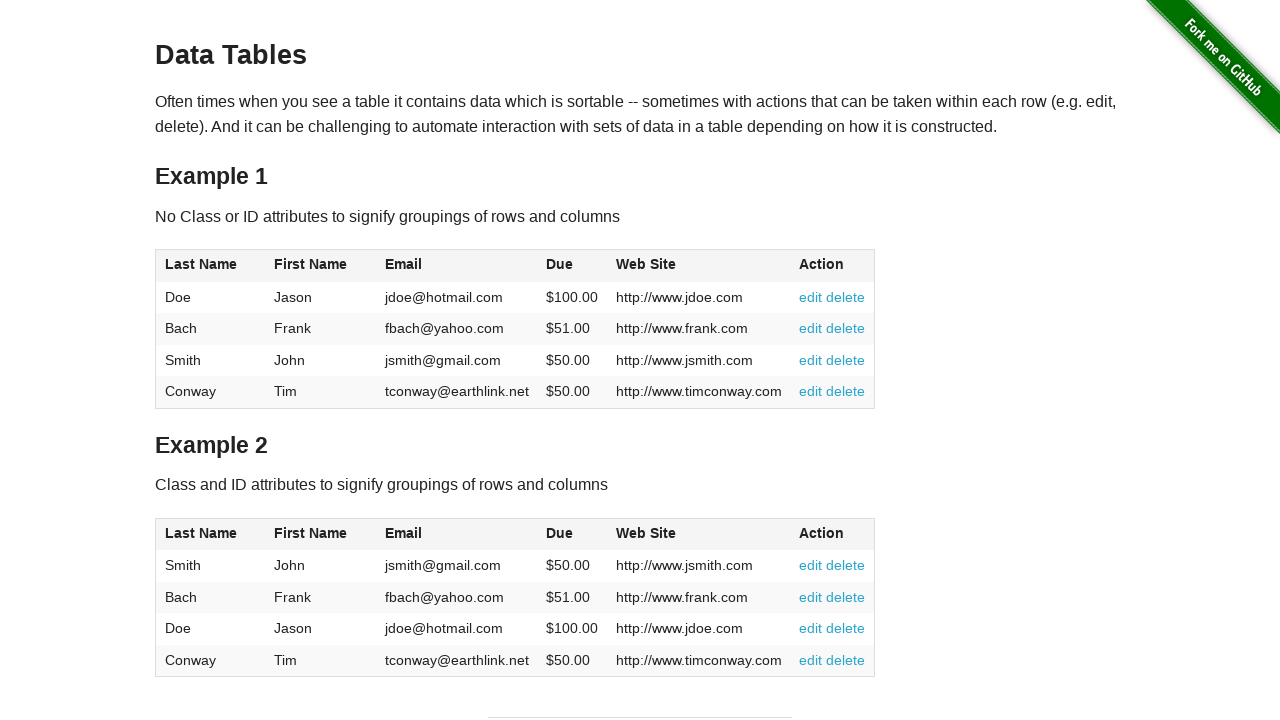